Navigates to a website and verifies that anchor links are present on the page. The original script checked for broken links via HTTP requests, but this version focuses on verifying link elements exist.

Starting URL: http://www.zlti.com

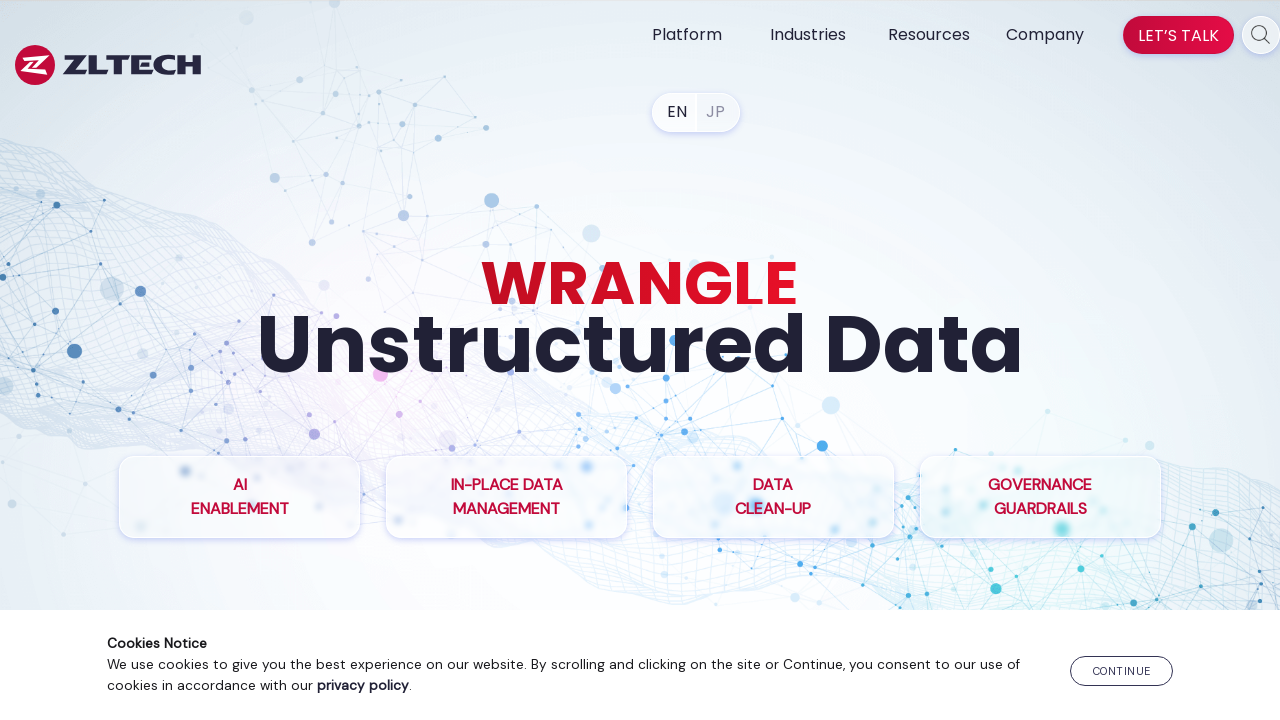

Waited for page to reach domcontentloaded state
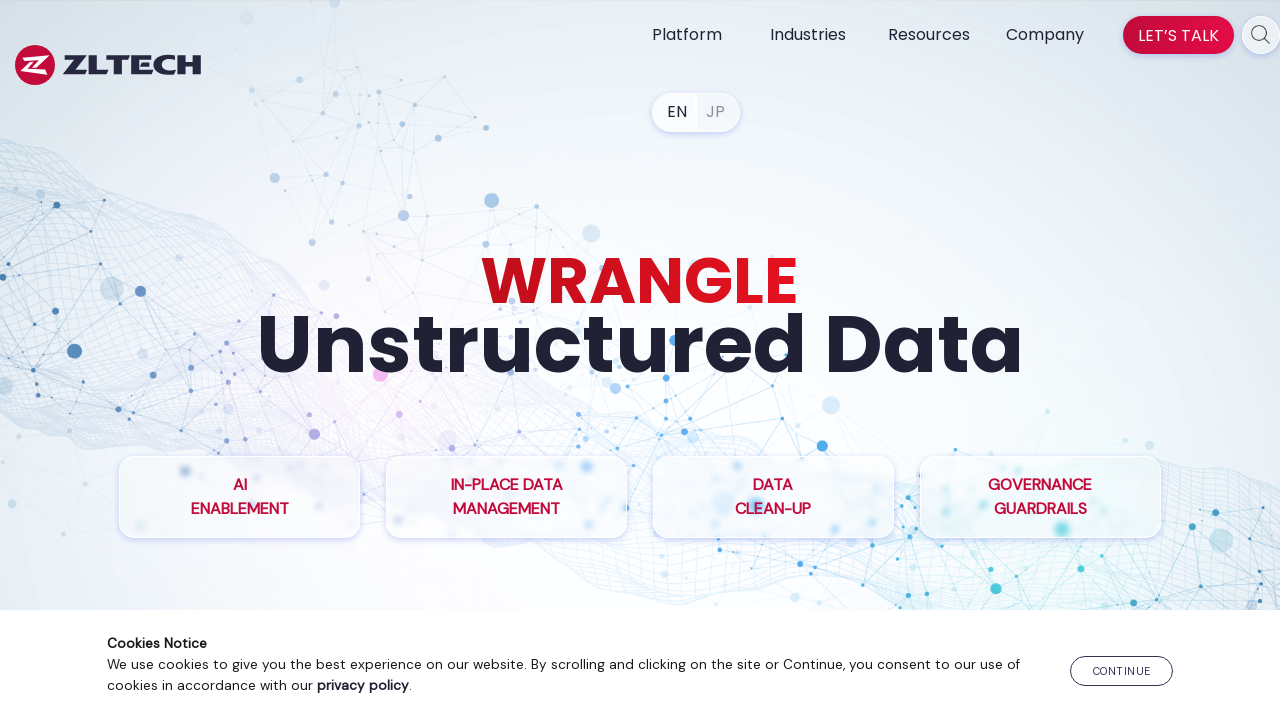

Located all anchor link elements on the page
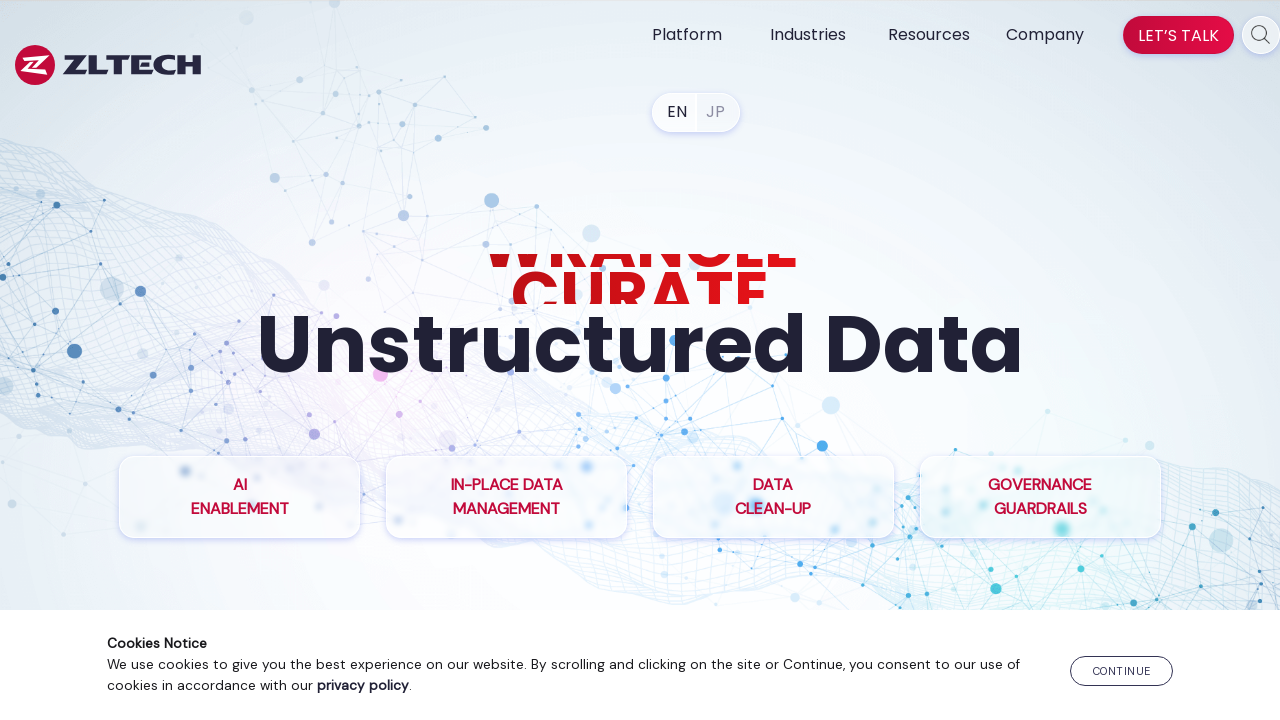

Verified that at least one anchor link is attached to the DOM
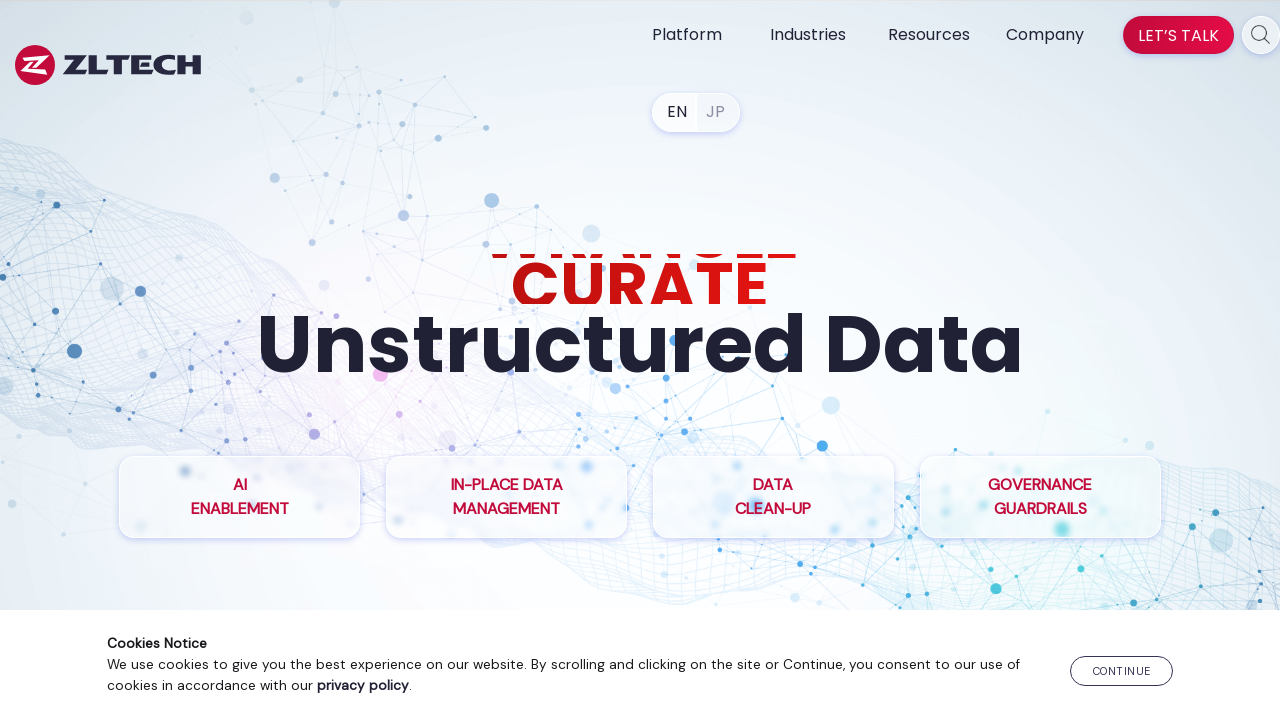

Counted 79 anchor links on the page
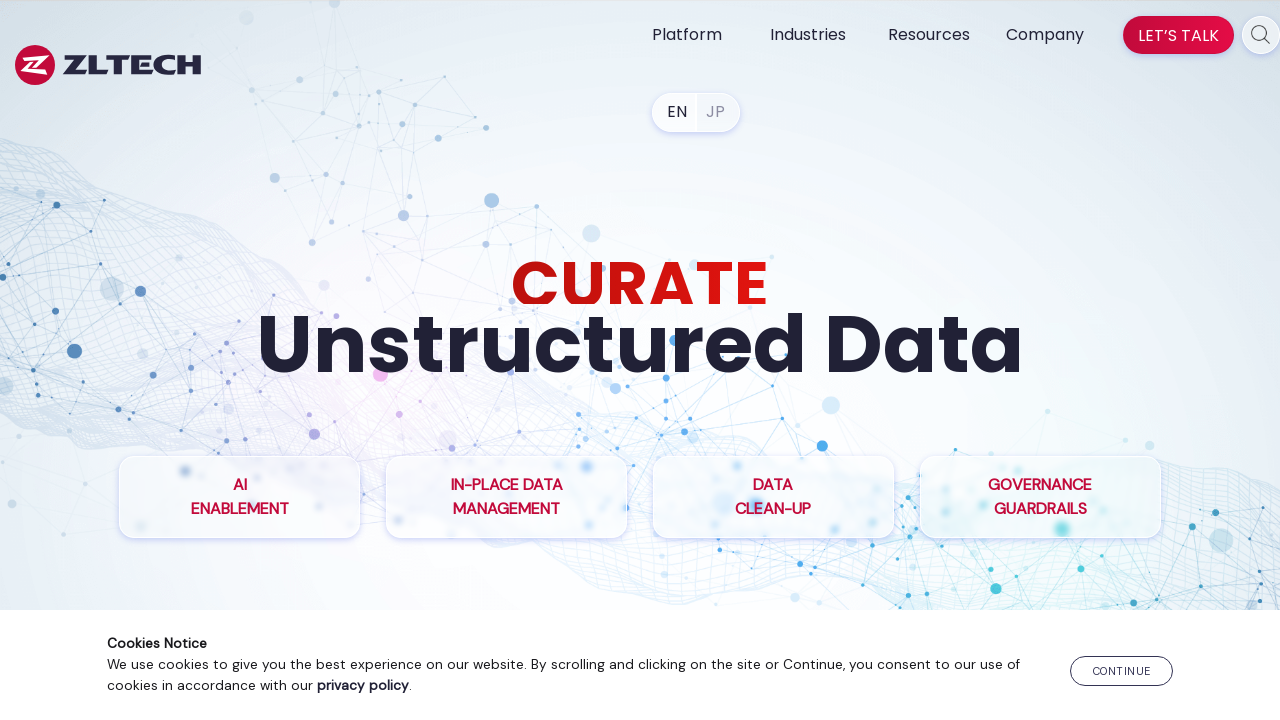

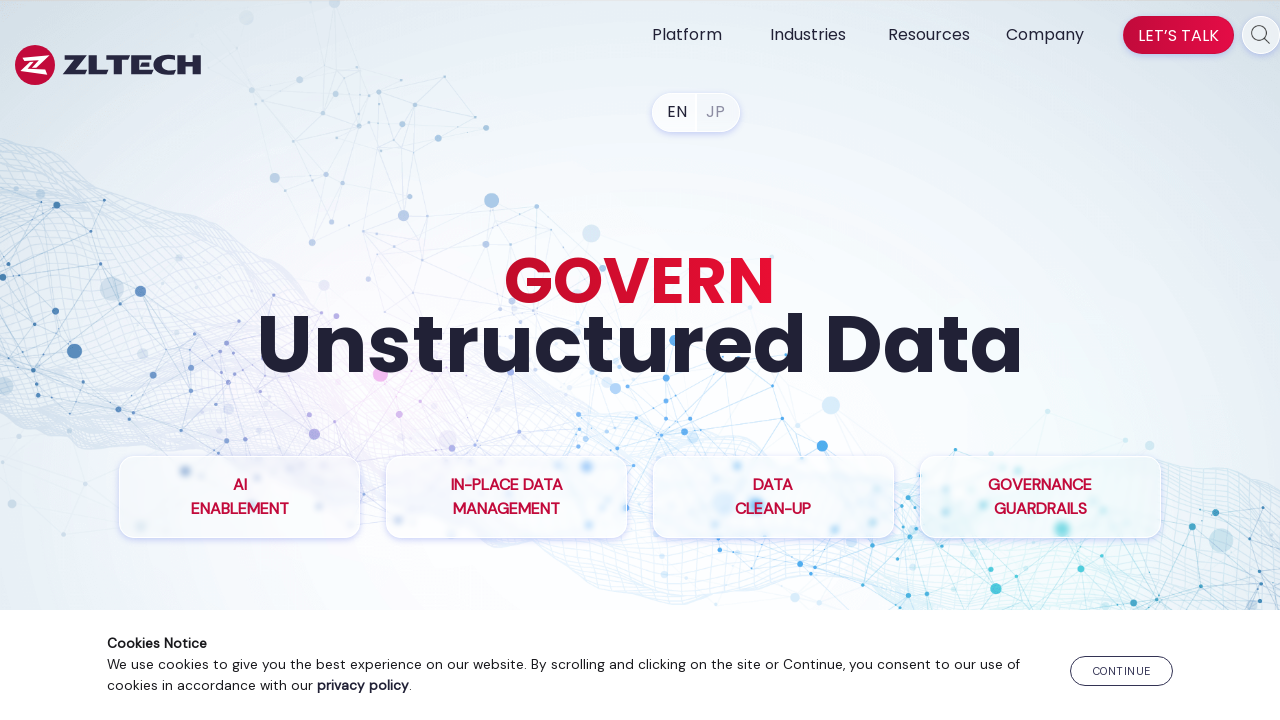